Tests file upload functionality by uploading a file and verifying the success message

Starting URL: https://the-internet.herokuapp.com/upload

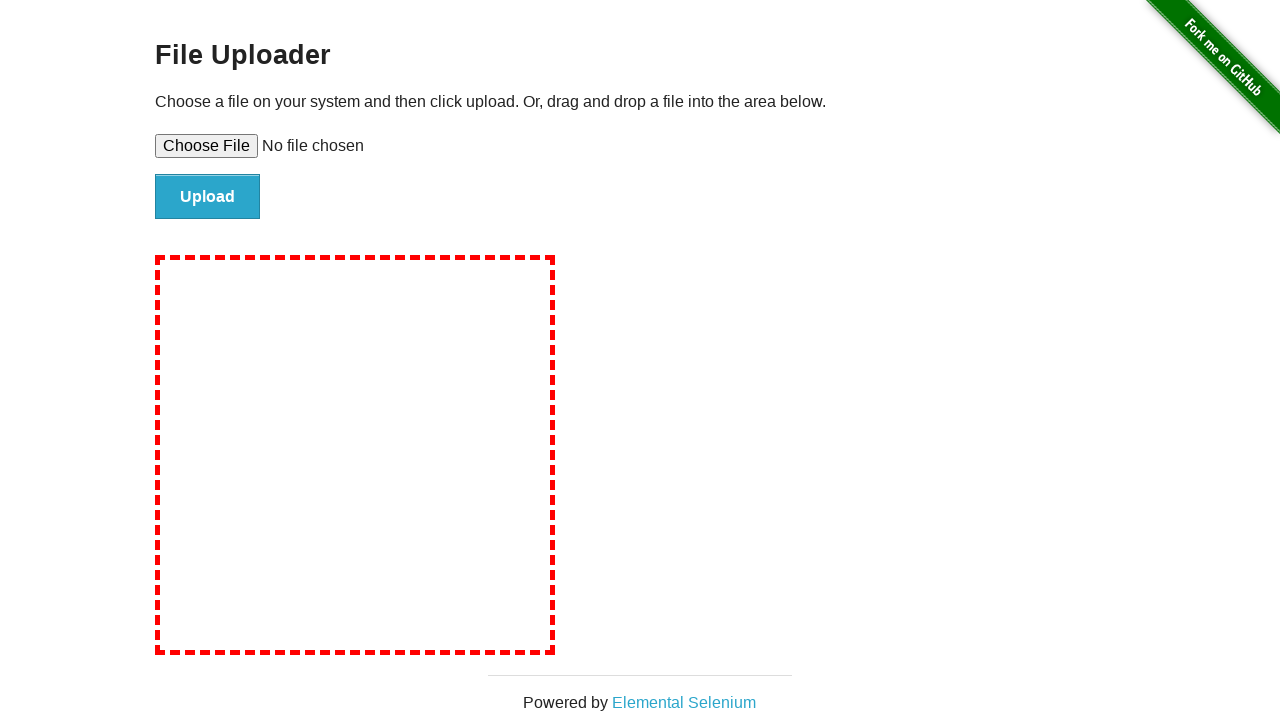

Set input file with test_file_42.txt containing 'My description'
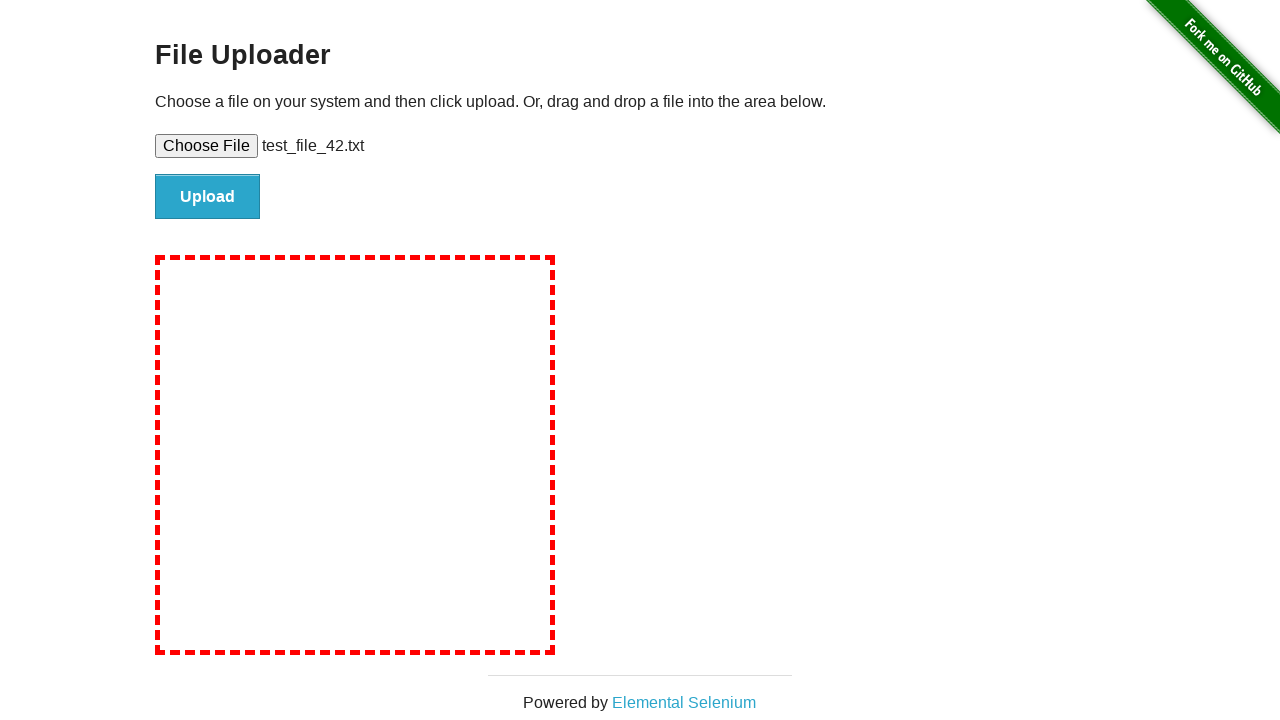

Clicked file submit button at (208, 197) on xpath=//input[@id='file-submit']
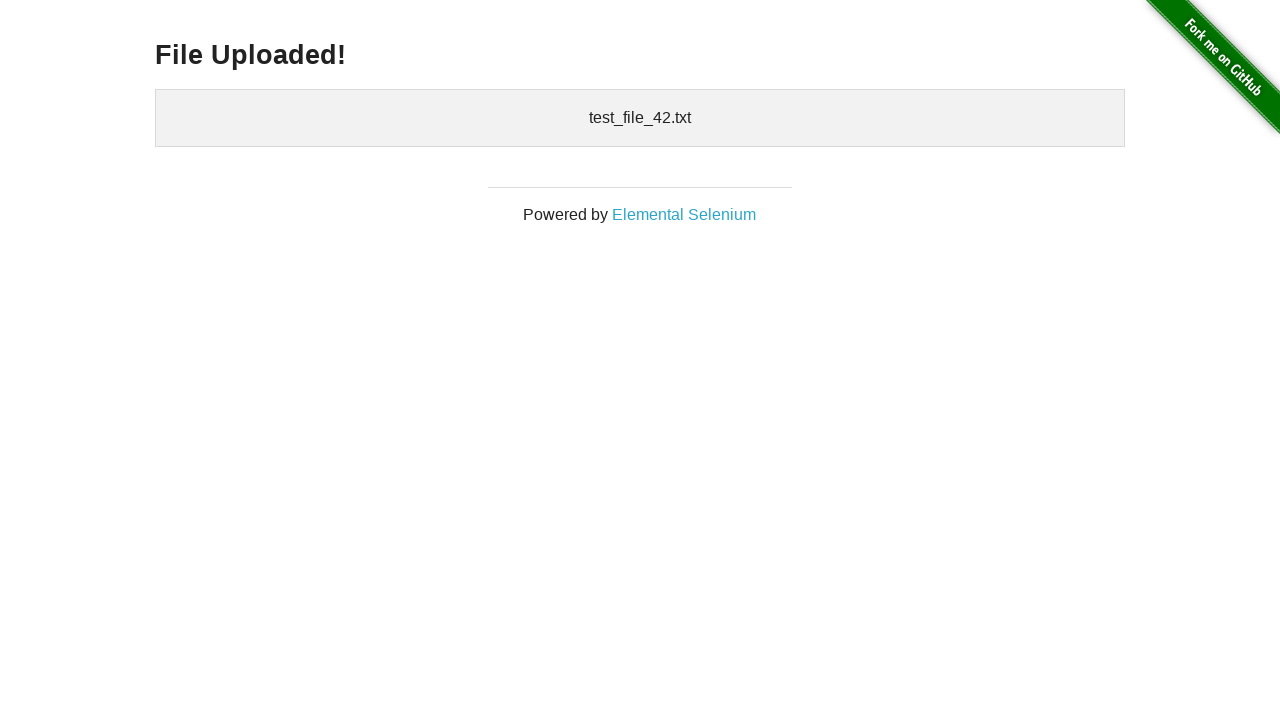

Verified success message 'File Uploaded!' is visible
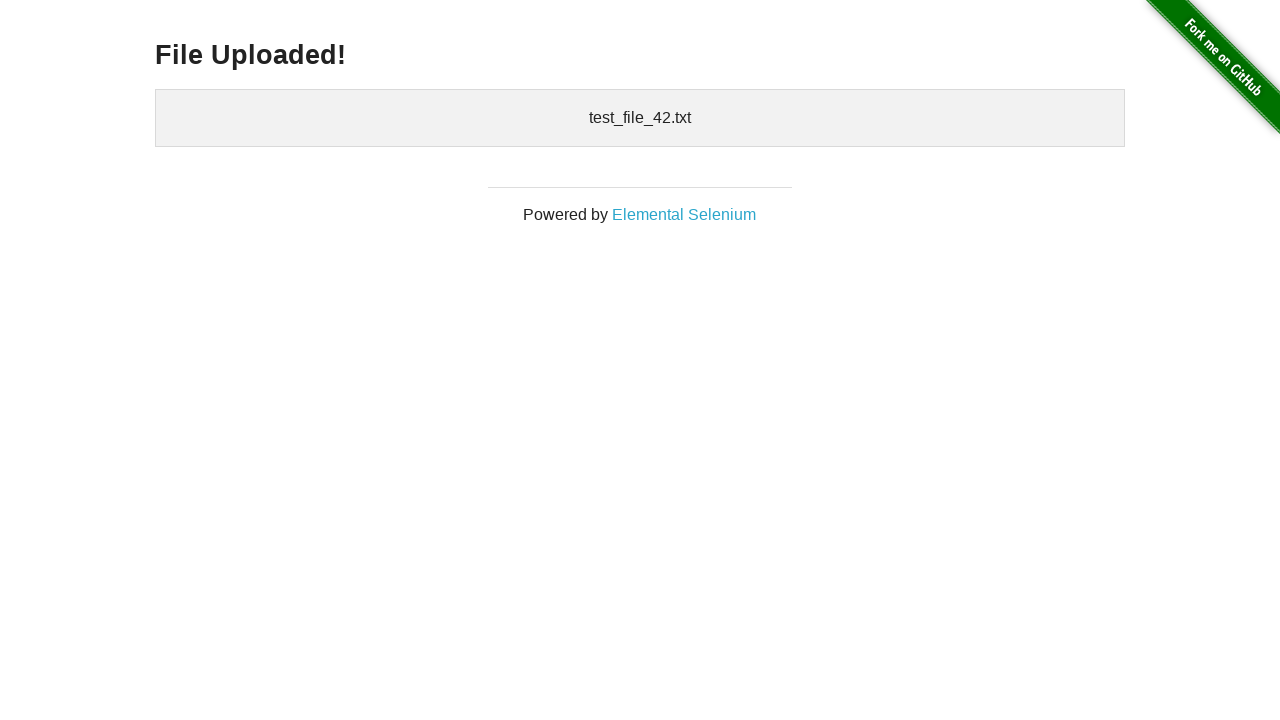

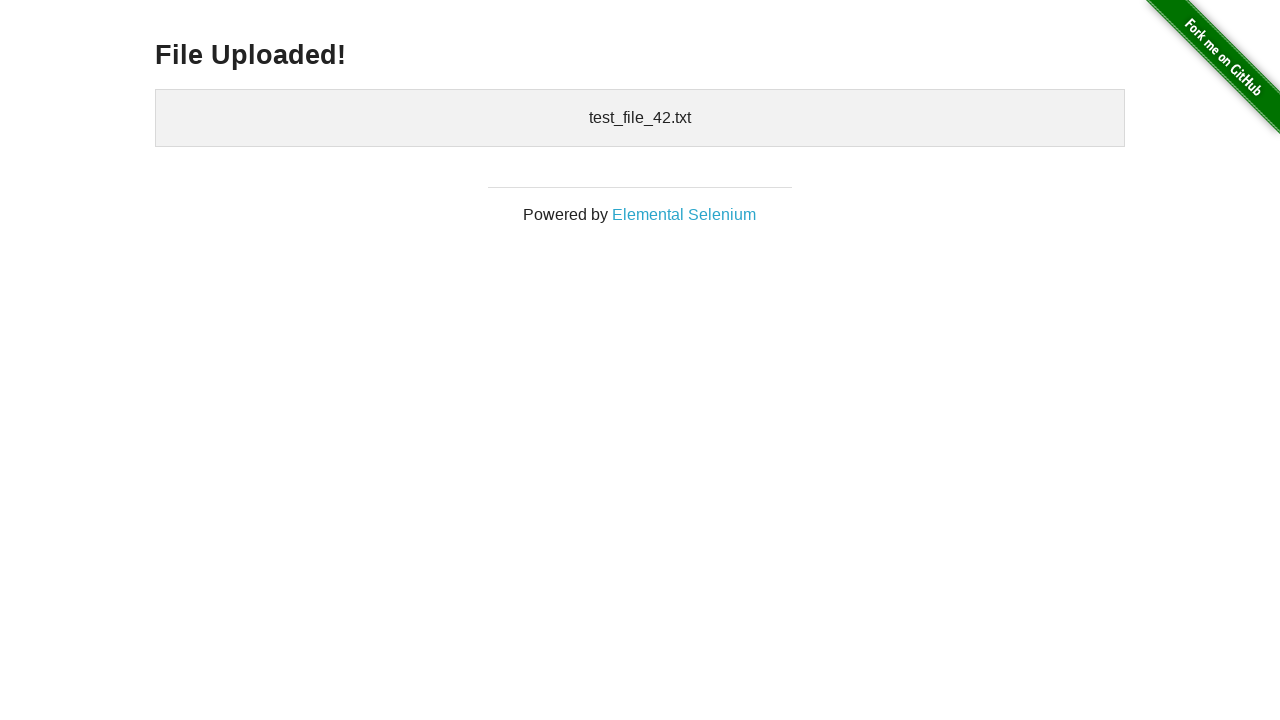